Tests checkbox functionality by navigating to a checkboxes page and verifying that the second checkbox is checked by default using its selected state.

Starting URL: http://the-internet.herokuapp.com/checkboxes

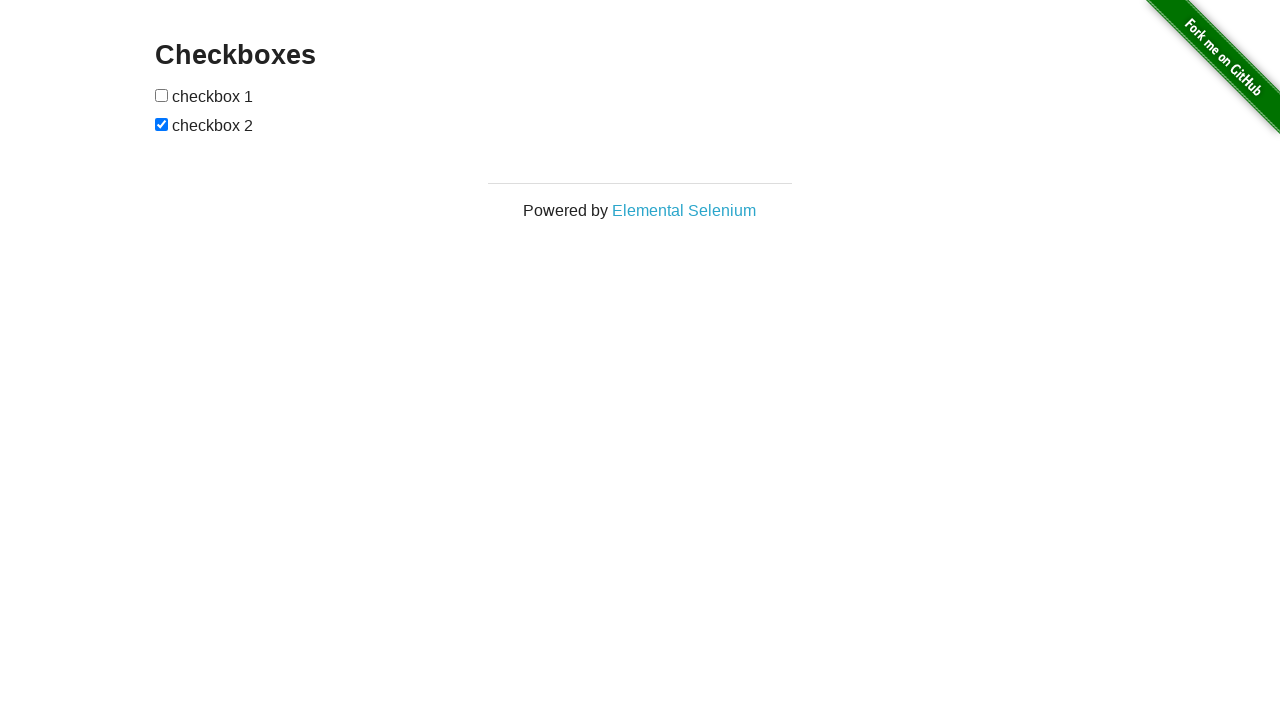

Waited for checkboxes to be present on the page
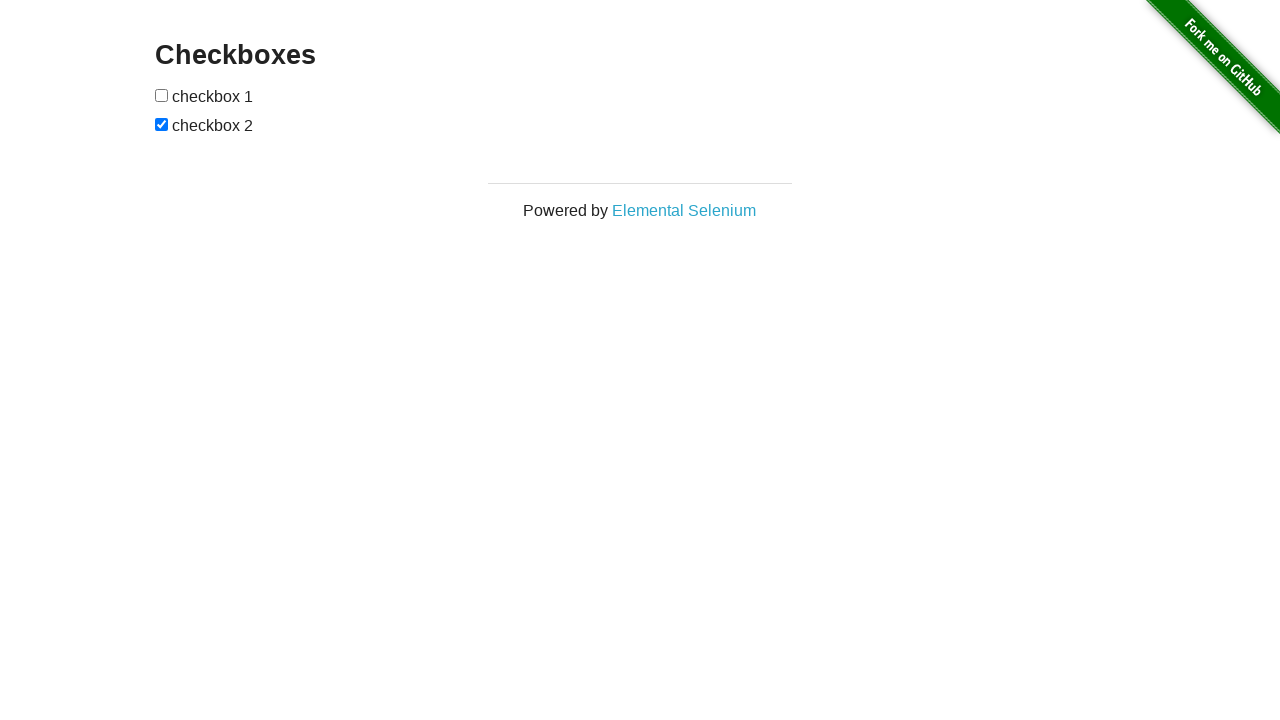

Located all checkboxes on the page
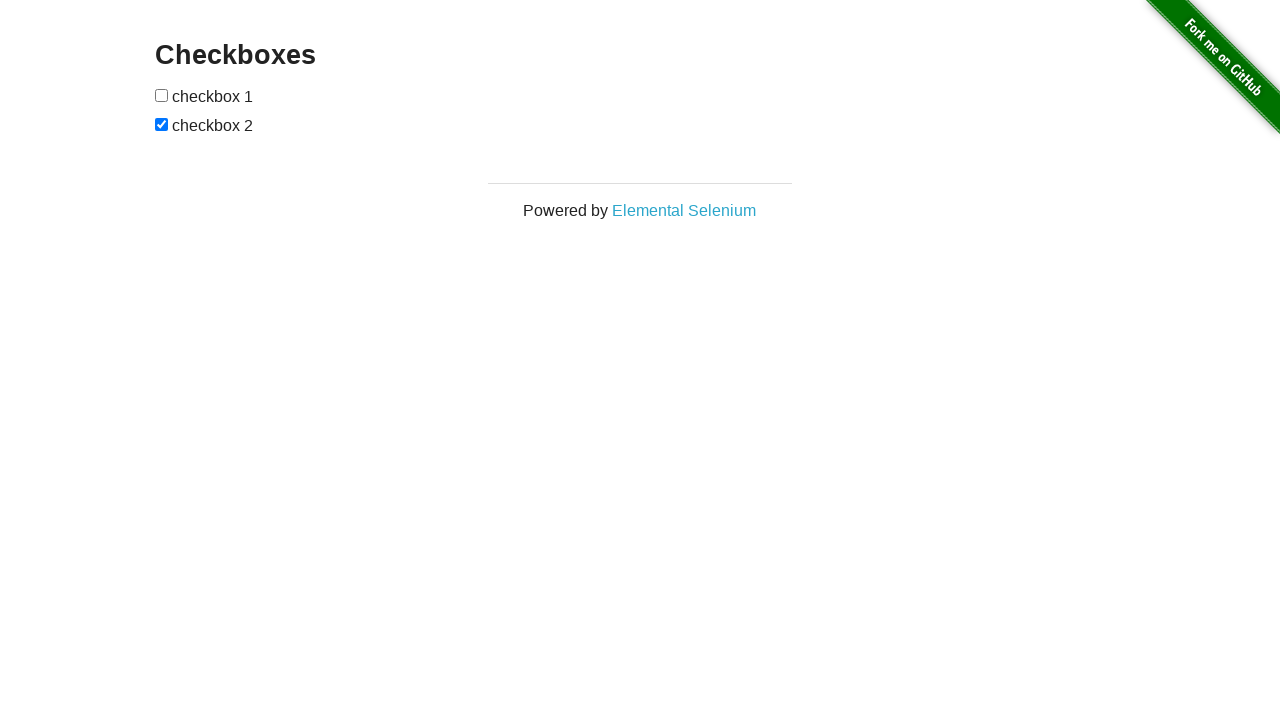

Verified that the second checkbox is checked by default
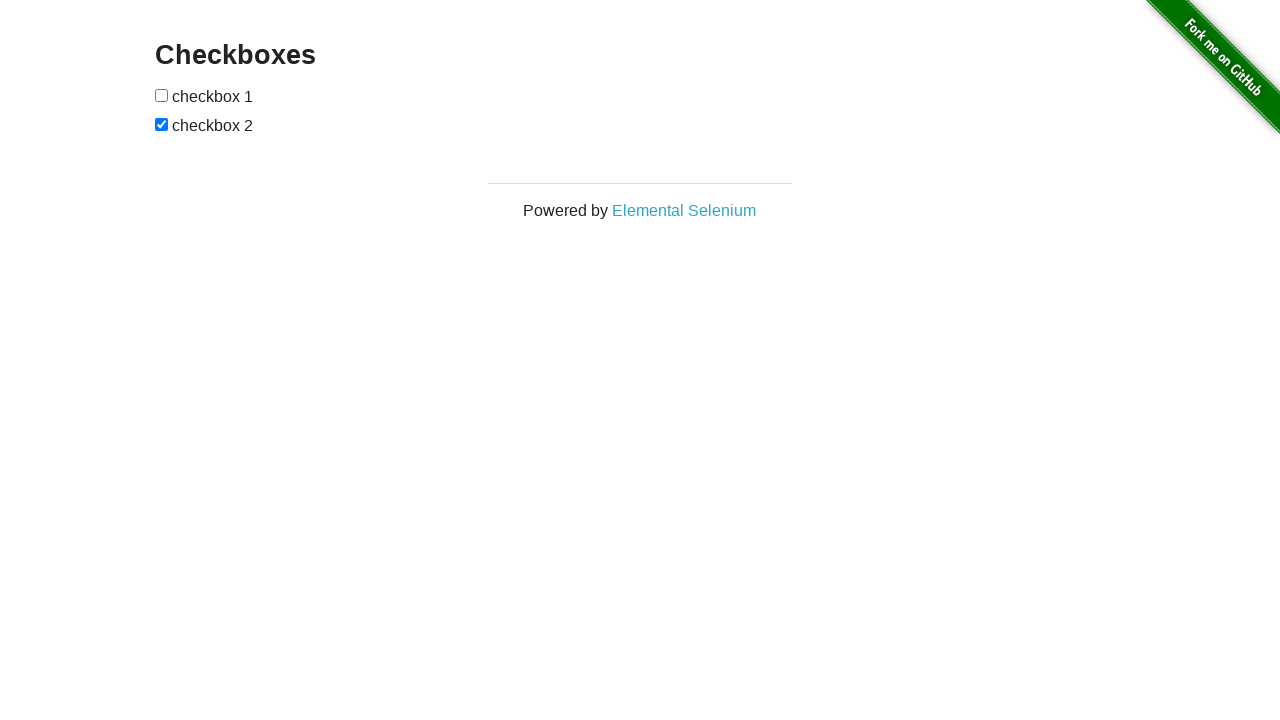

Verified that the first checkbox is not checked by default
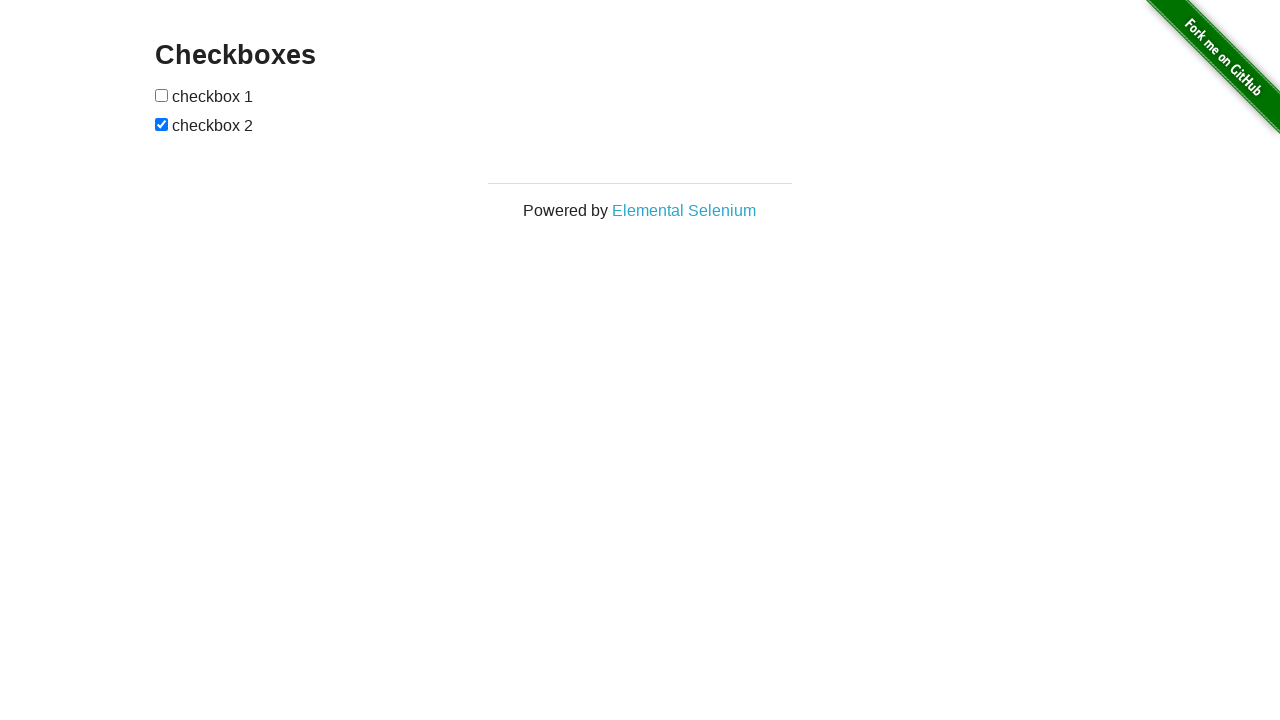

Clicked the first checkbox to check it at (162, 95) on input[type="checkbox"] >> nth=0
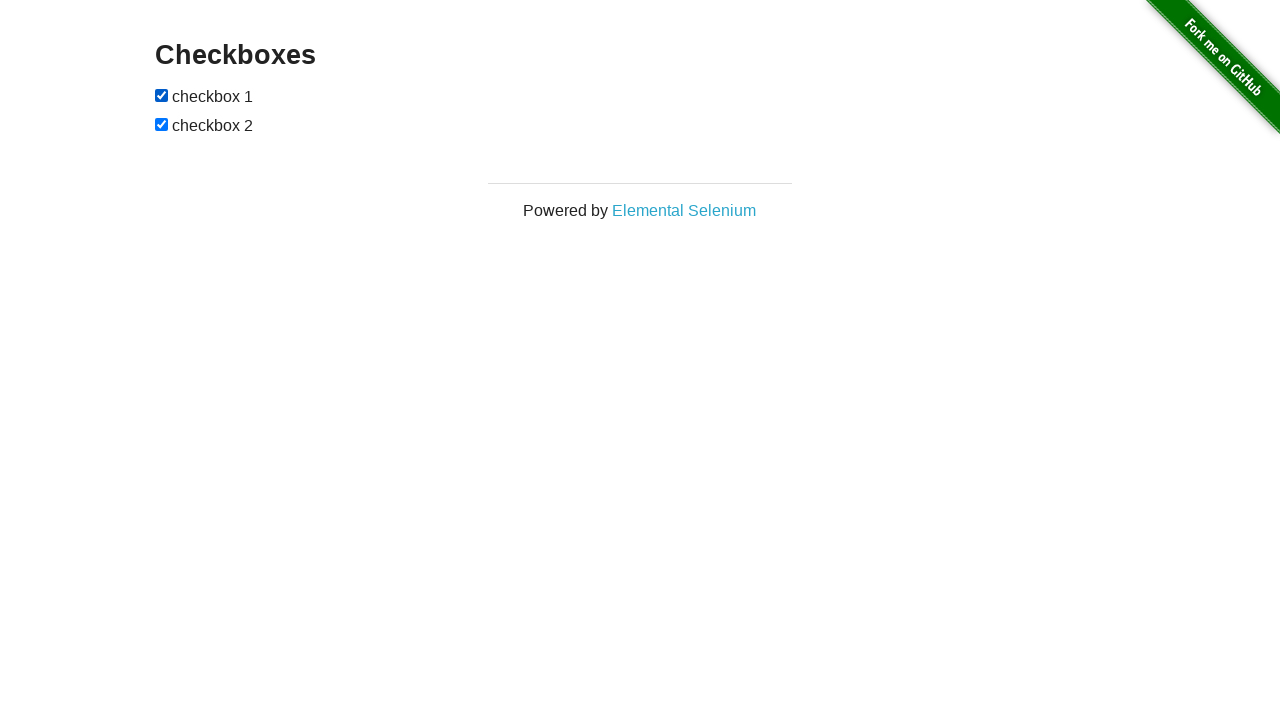

Verified that the first checkbox is now checked
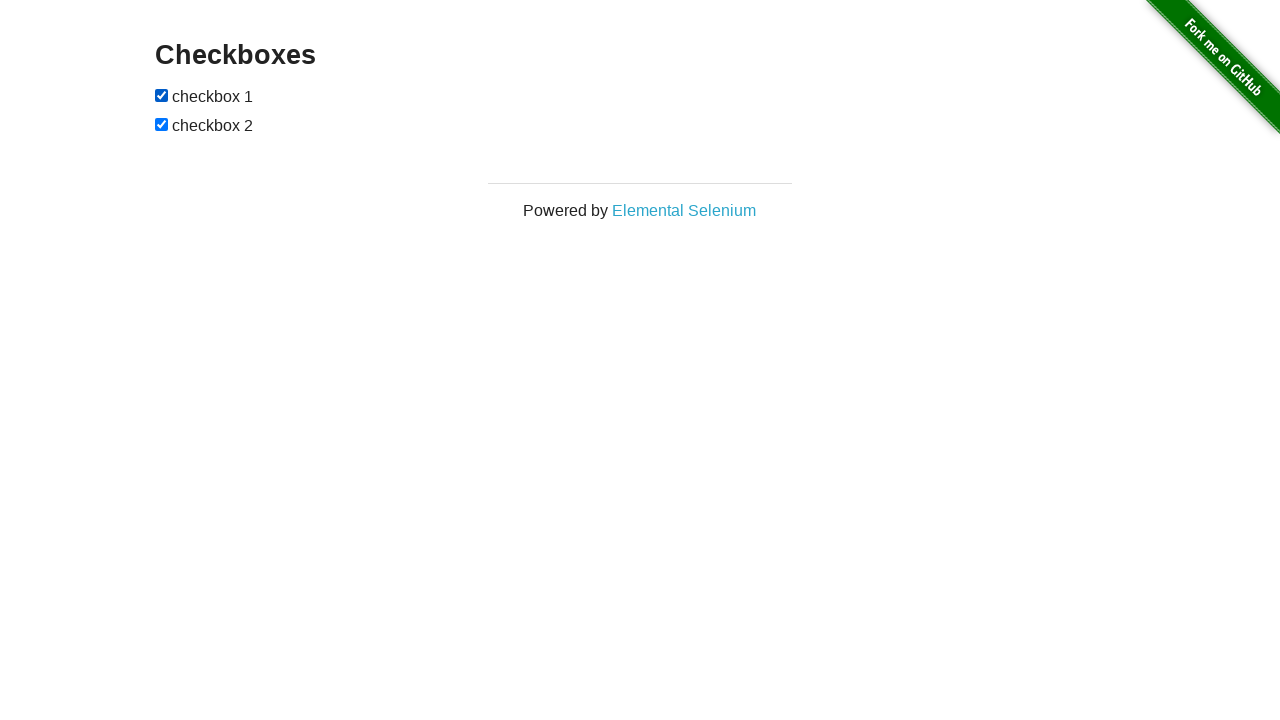

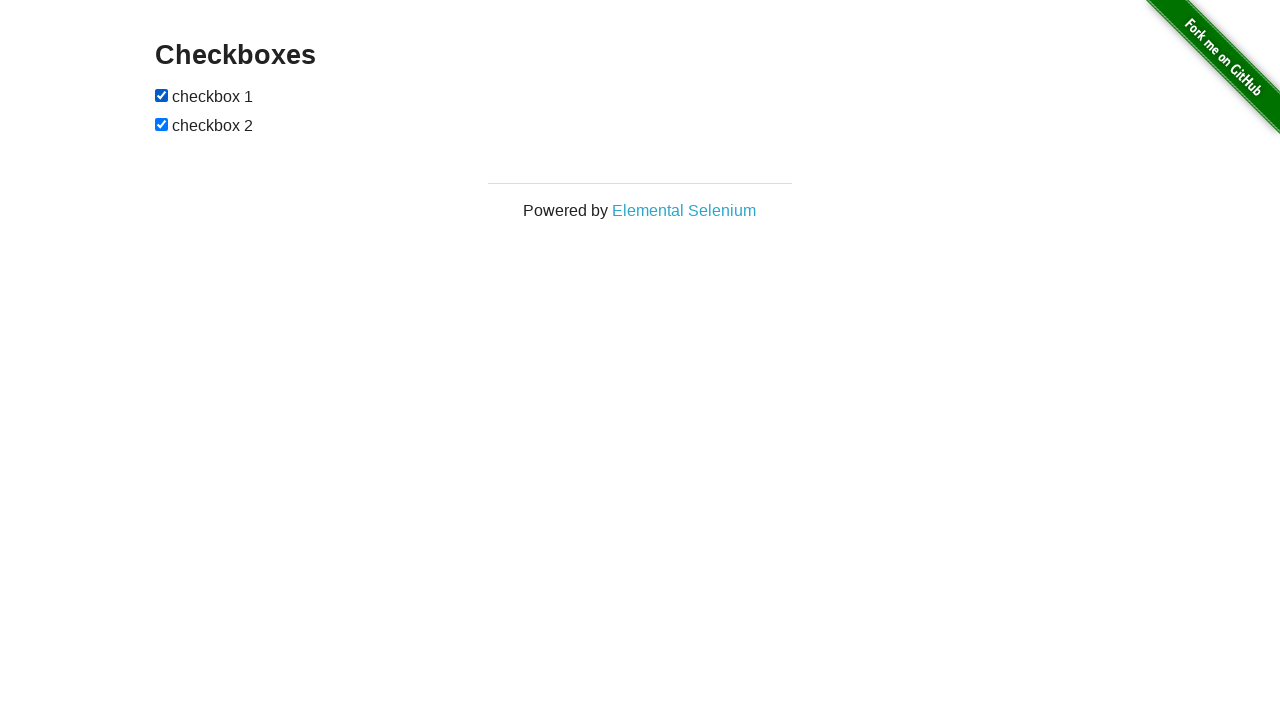